Tests reopening all completed tasks using toggle-all in Completed view

Starting URL: http://todomvc4tasj.herokuapp.com/#/completed

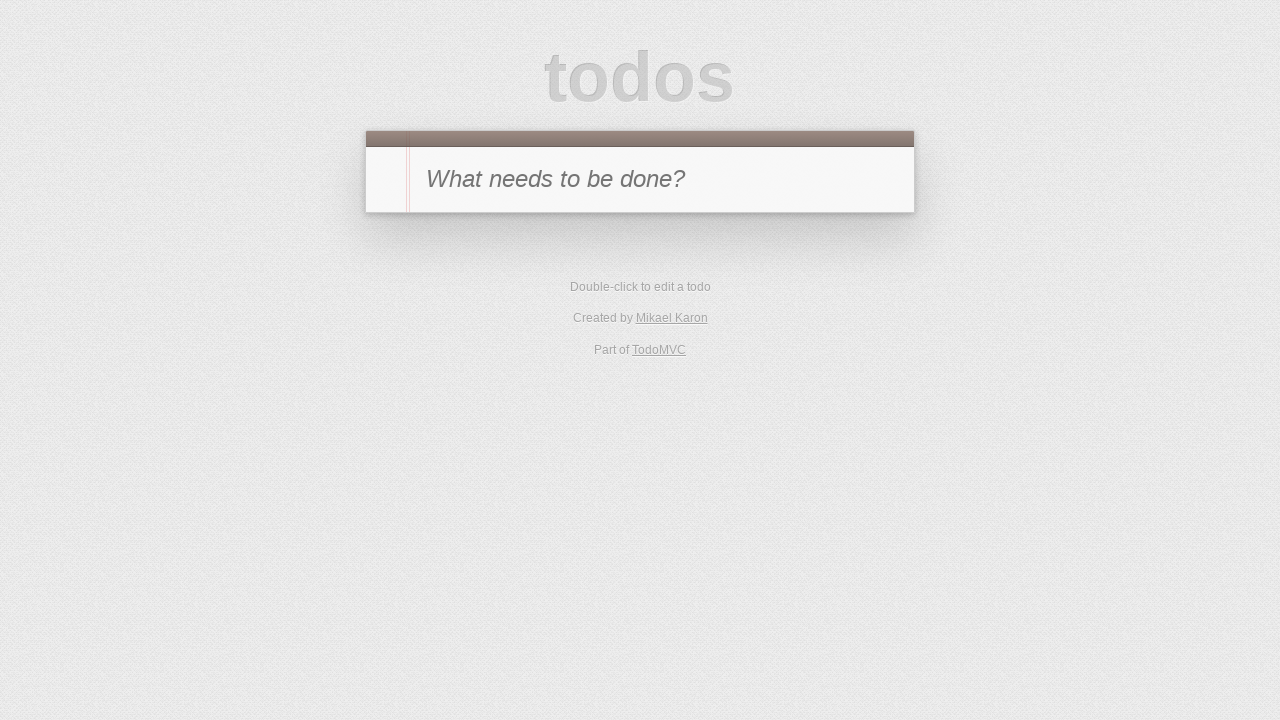

Set up localStorage with three completed tasks (A, B, C)
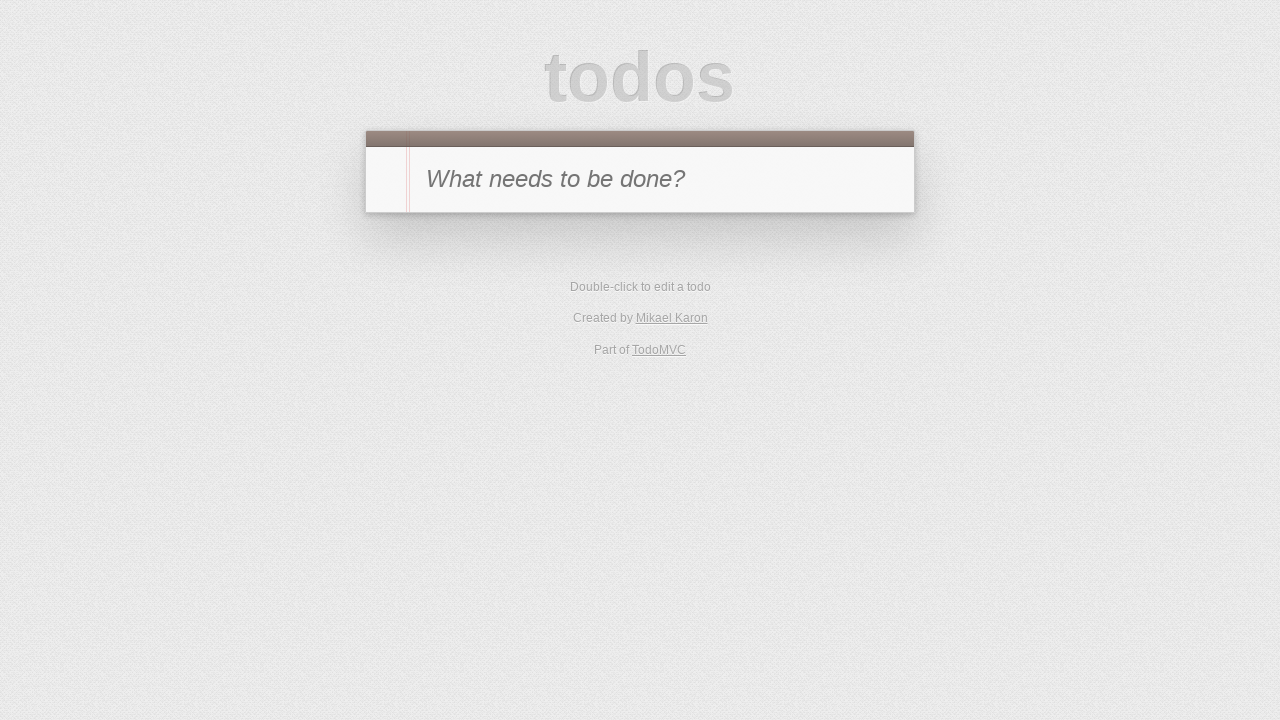

Reloaded page to apply localStorage changes
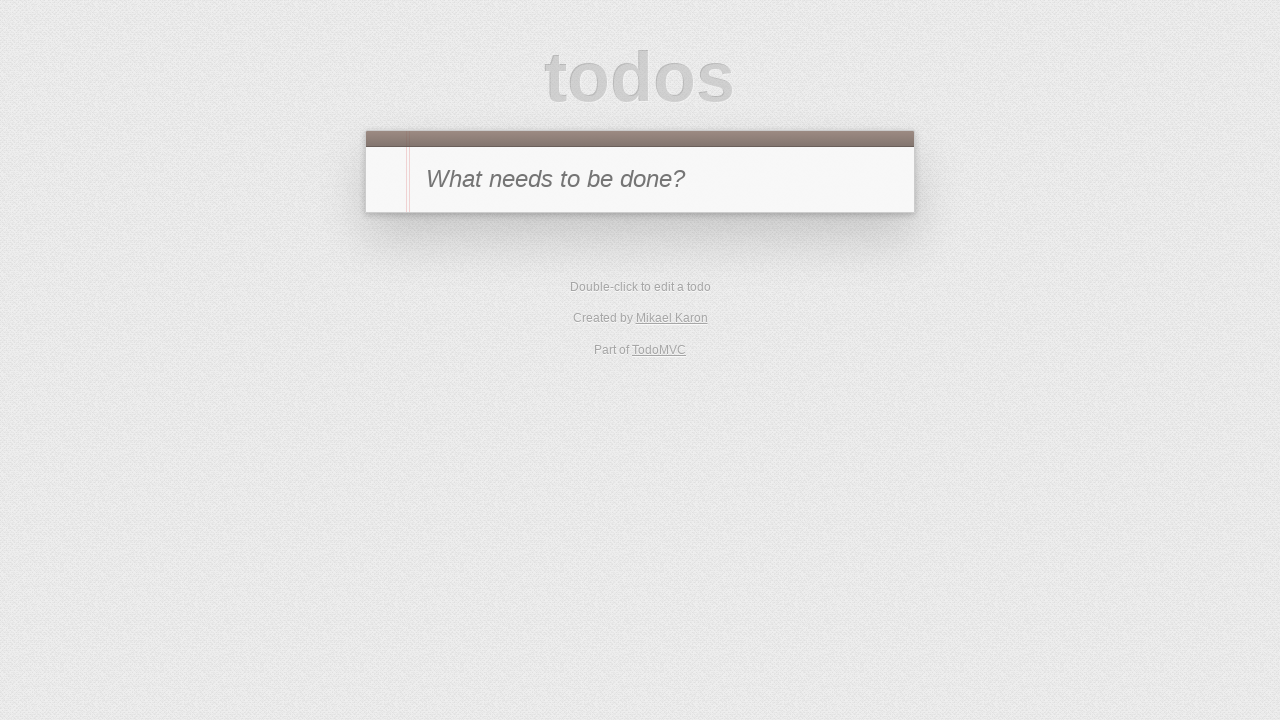

Clicked toggle-all checkbox to reopen all completed tasks at (388, 180) on #toggle-all
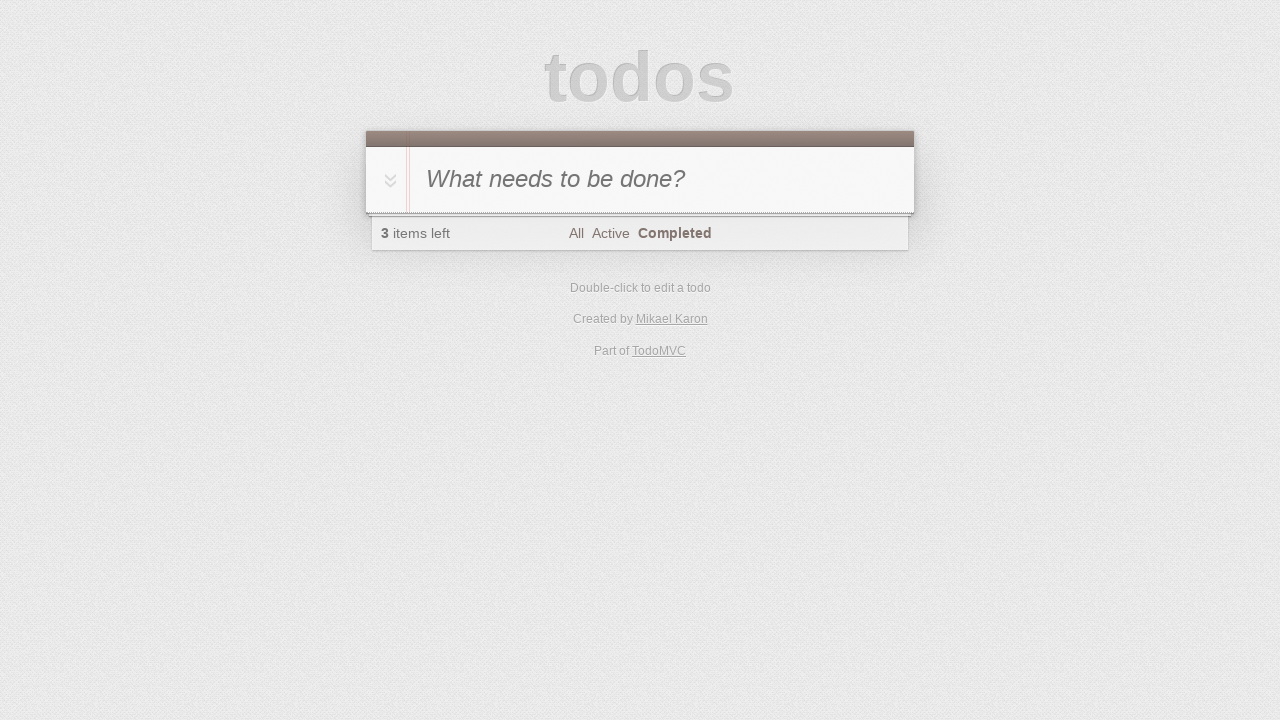

Verified that no visible tasks remain in Completed view (all tasks are now active)
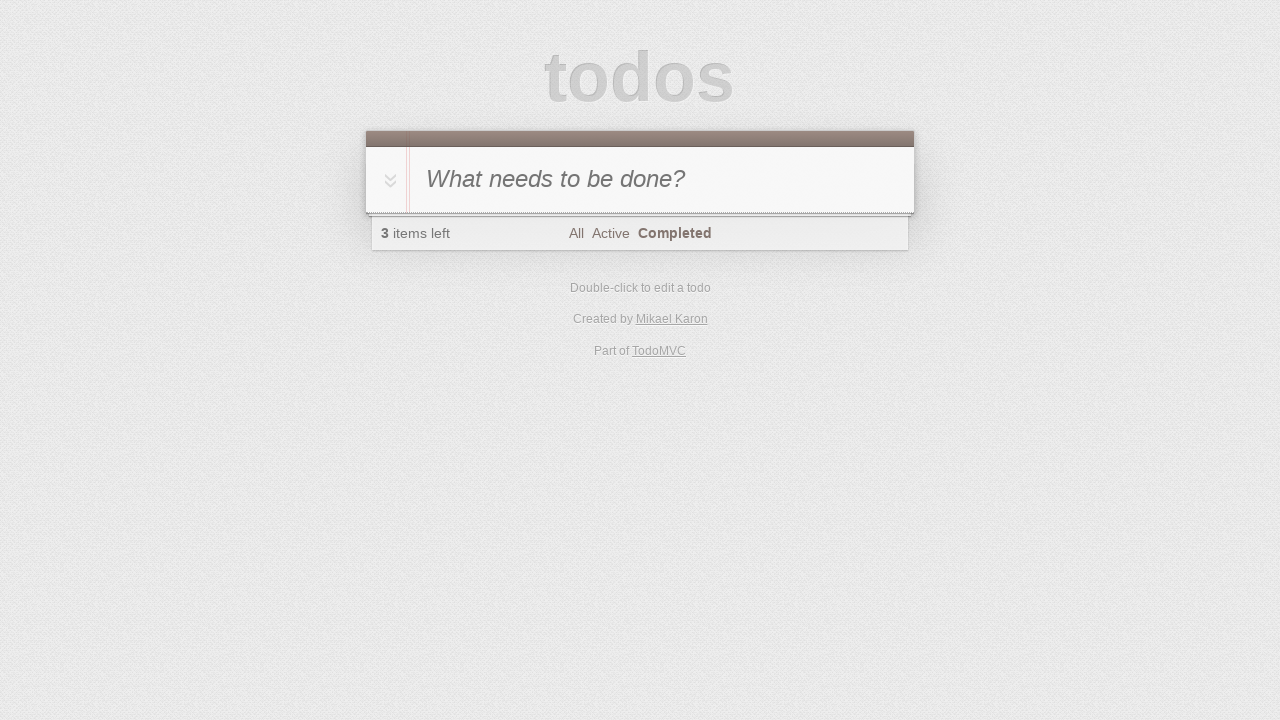

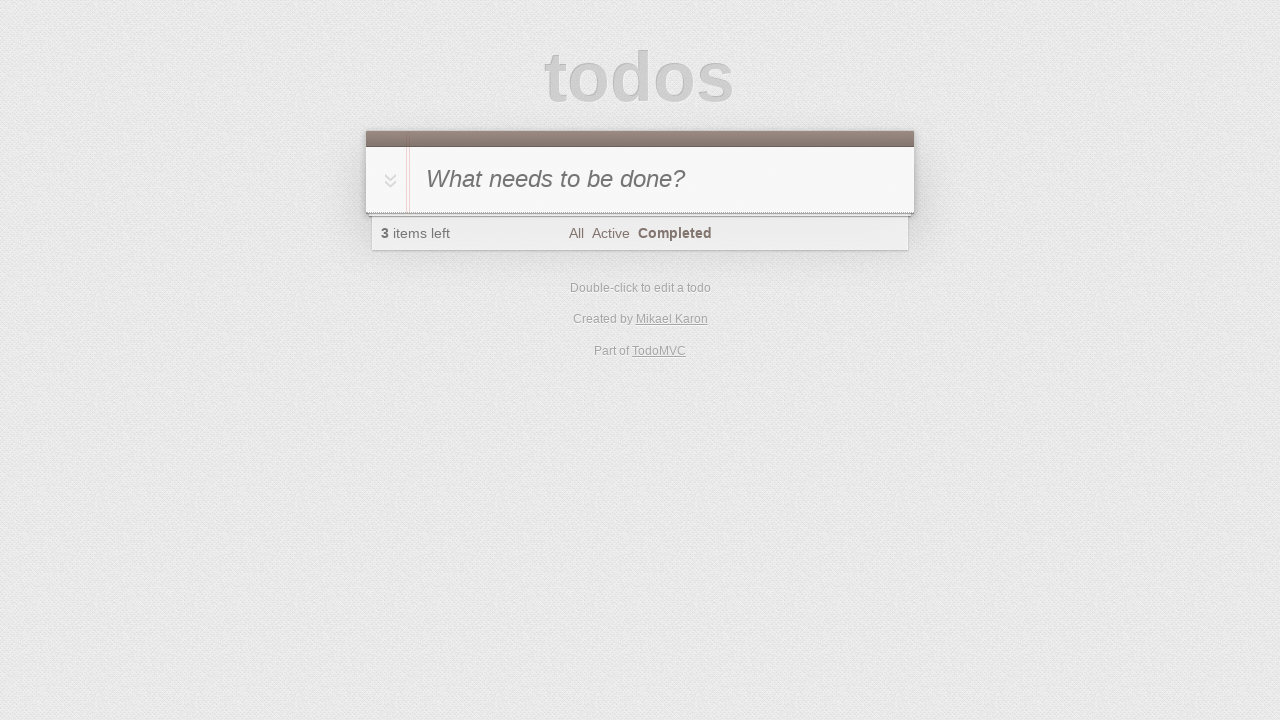